Opens the nopCommerce demo site, maximizes the browser window, and retrieves the page title to verify the page loaded correctly.

Starting URL: https://demo.nopcommerce.com/demo

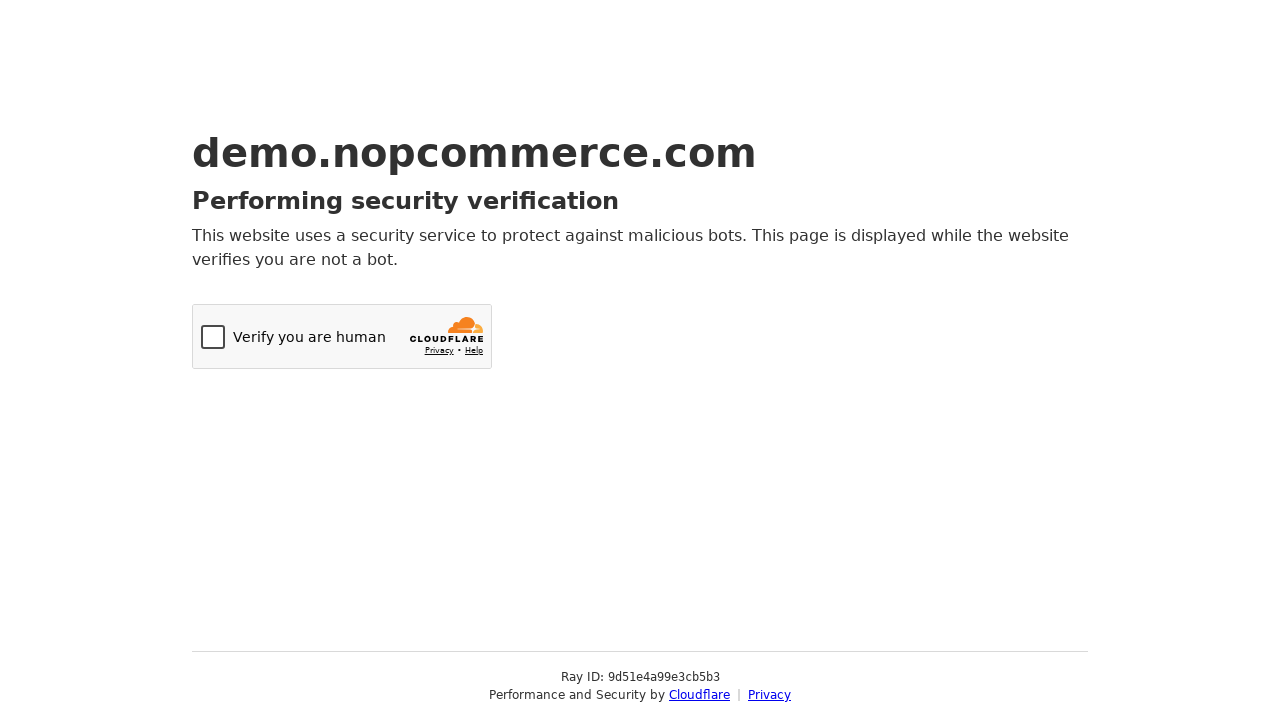

Set viewport size to 1920x1080 to maximize browser window
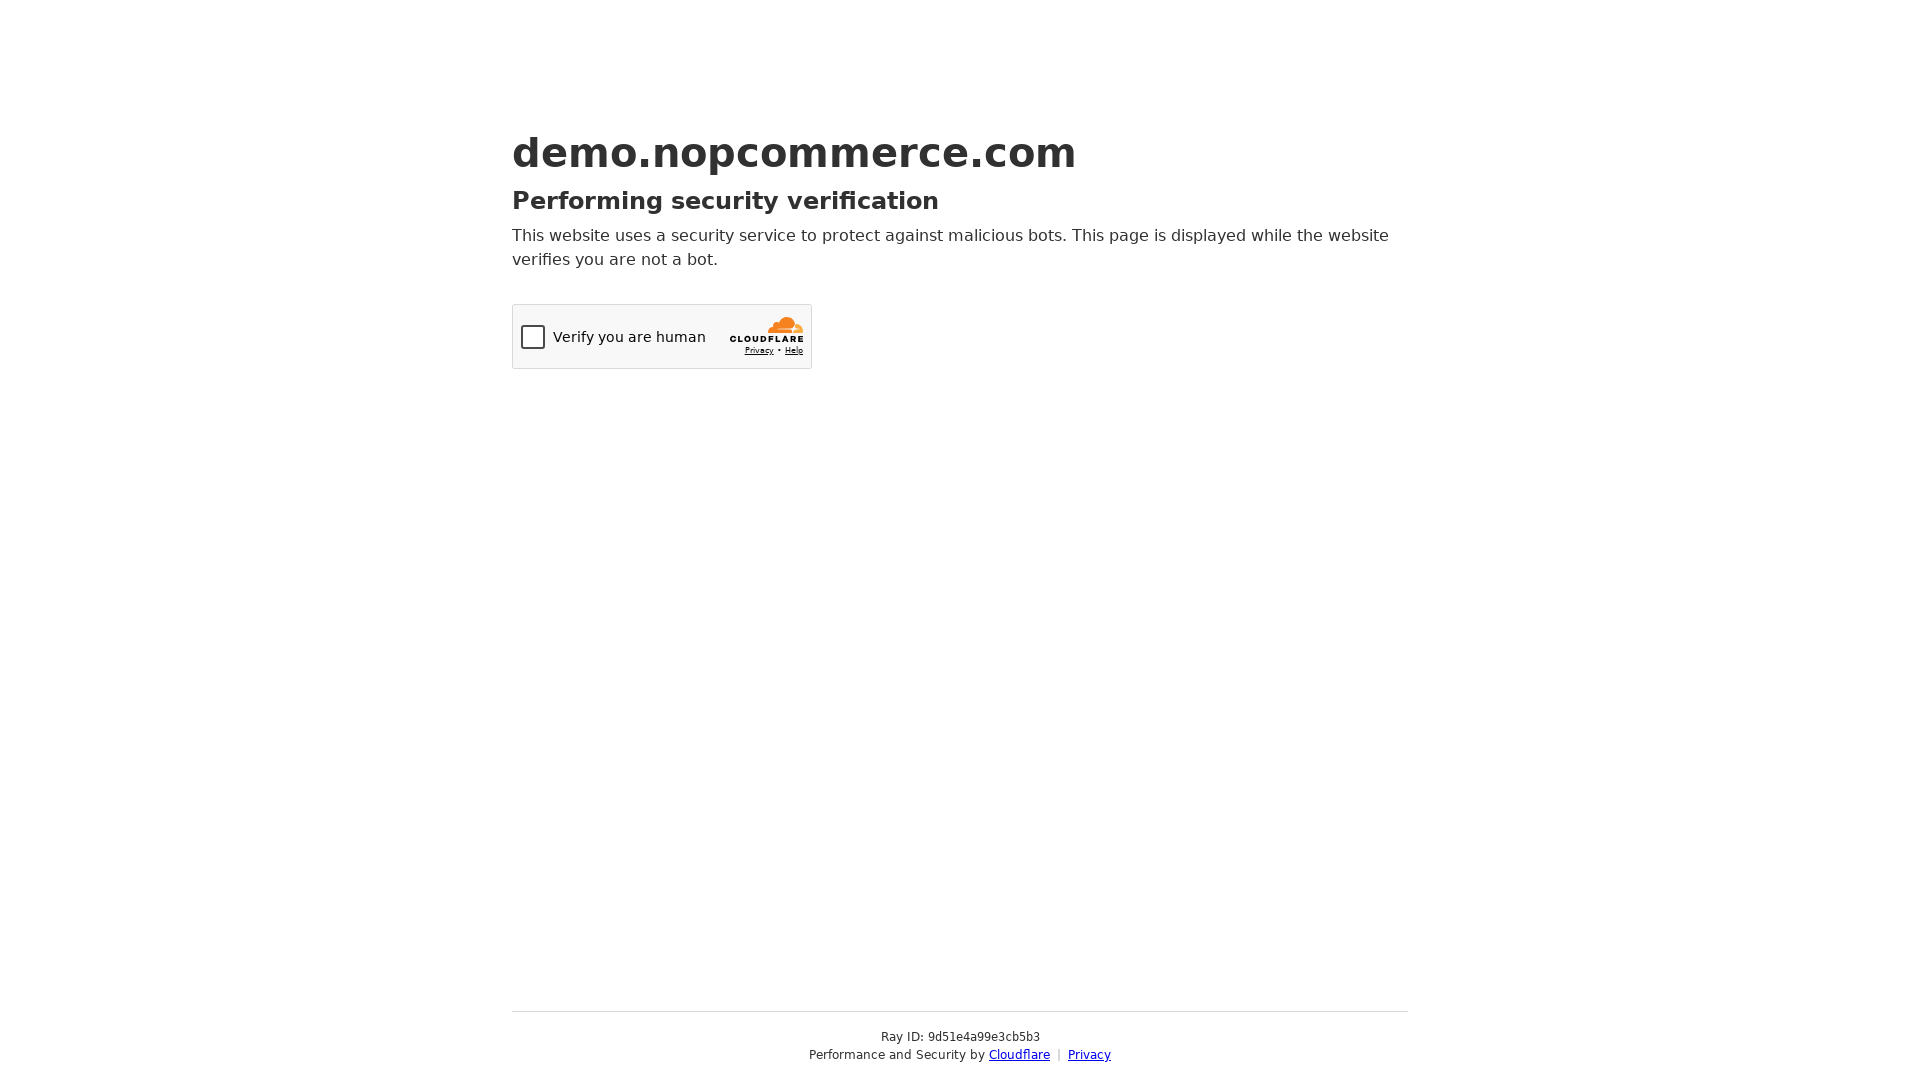

Retrieved page title: Just a moment...
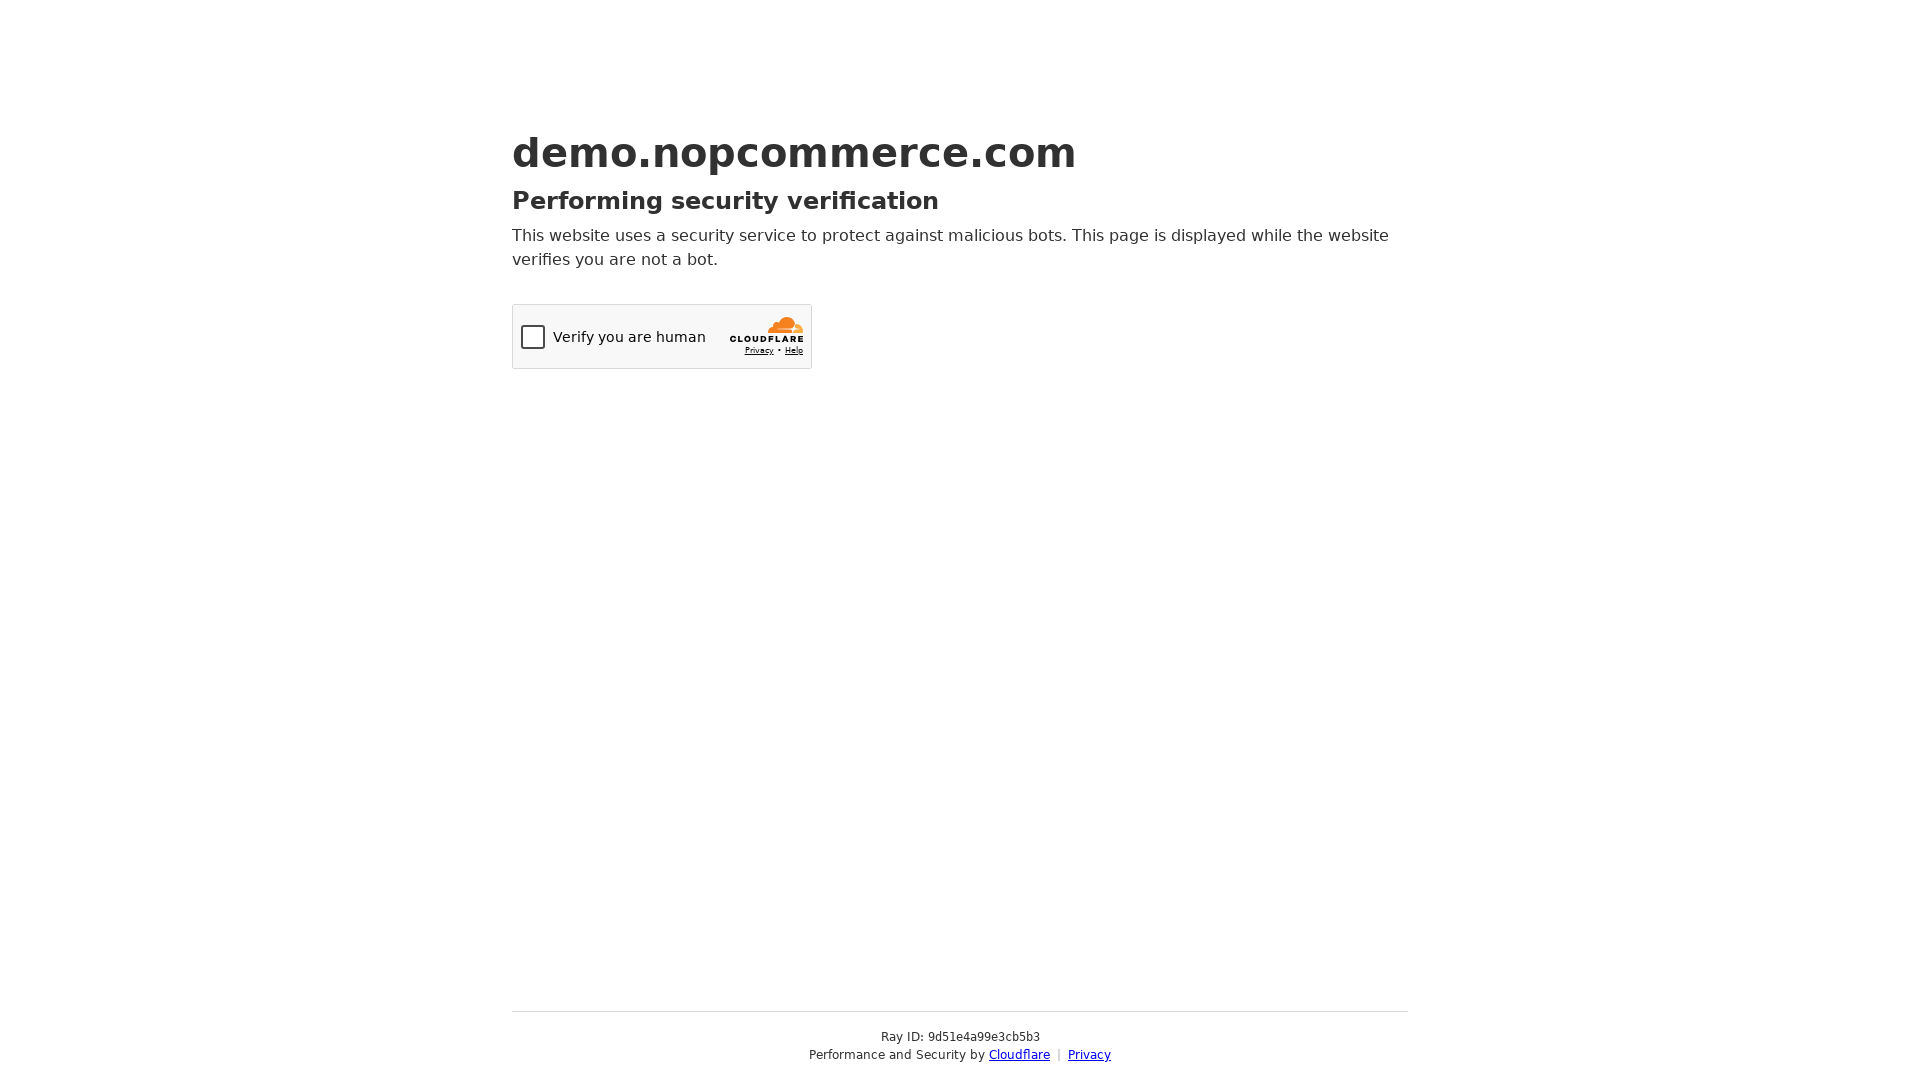

Waited for DOM content to be fully loaded
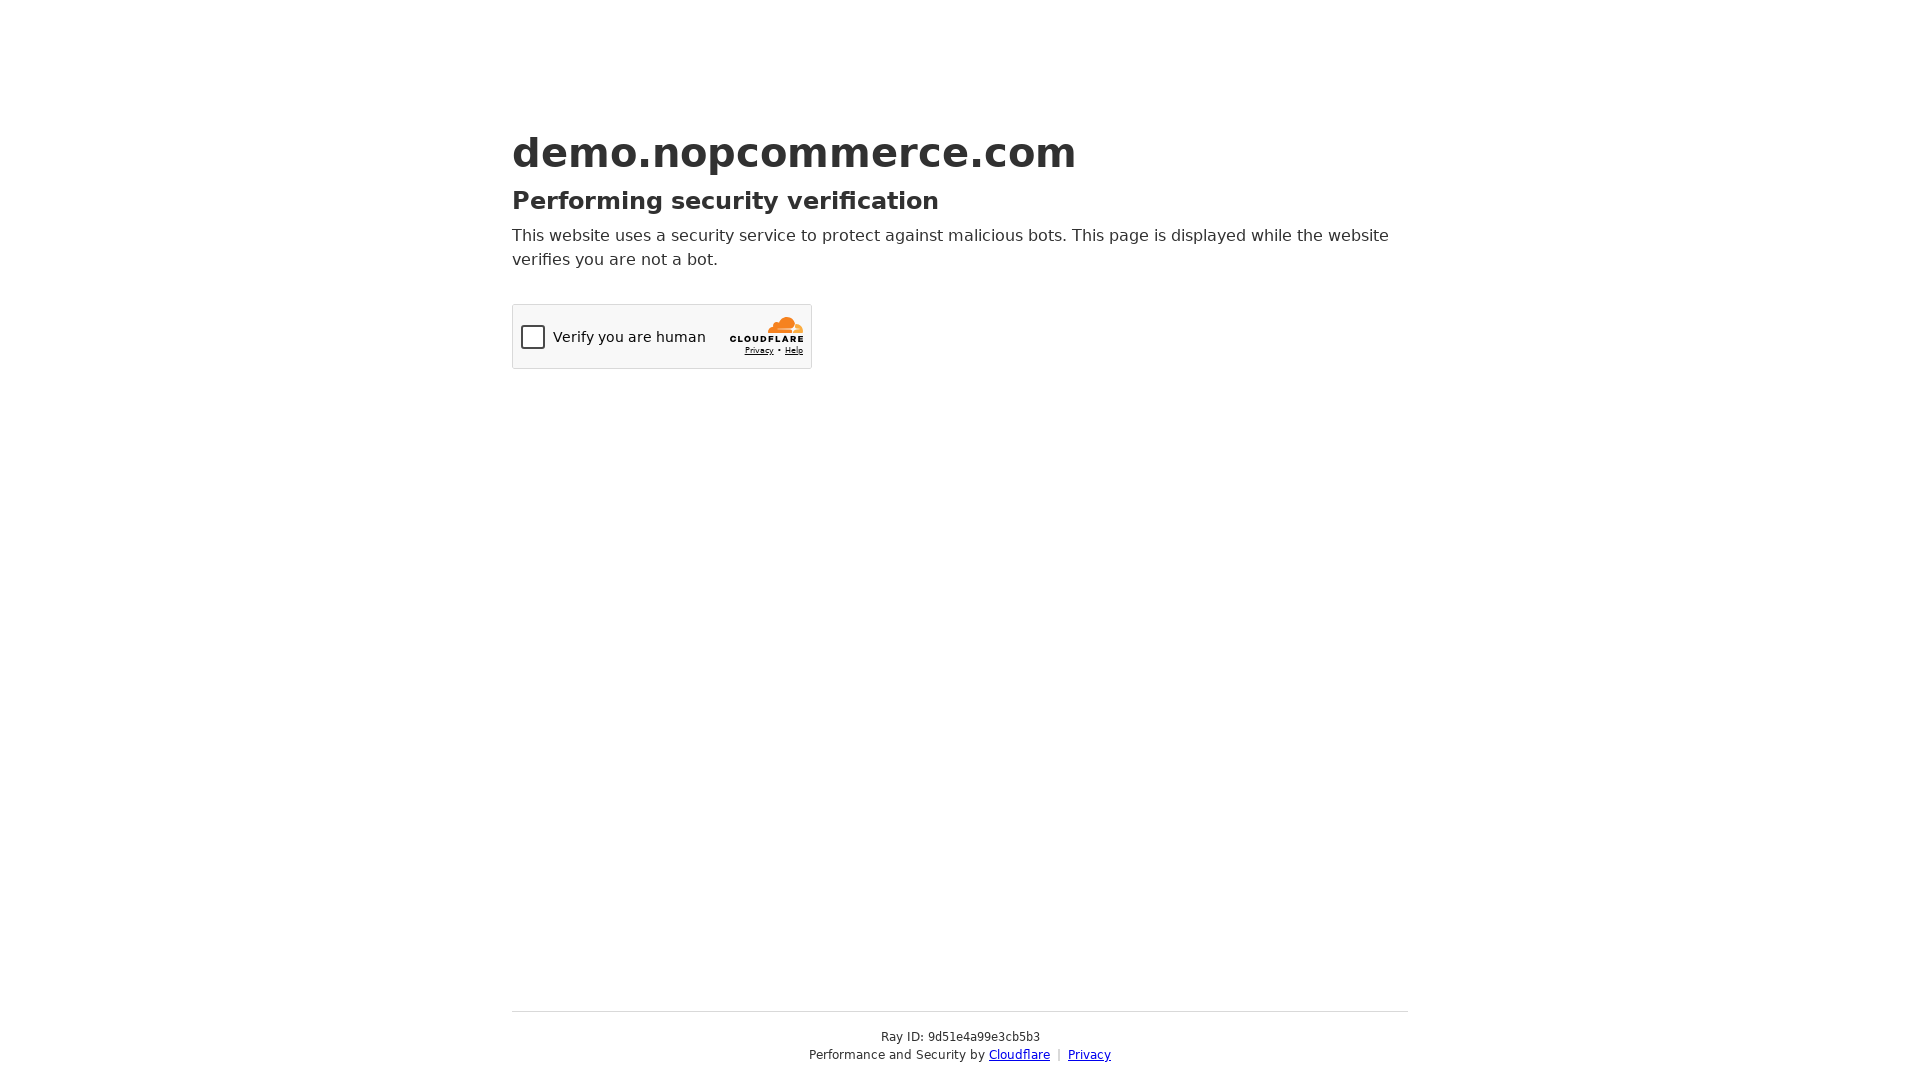

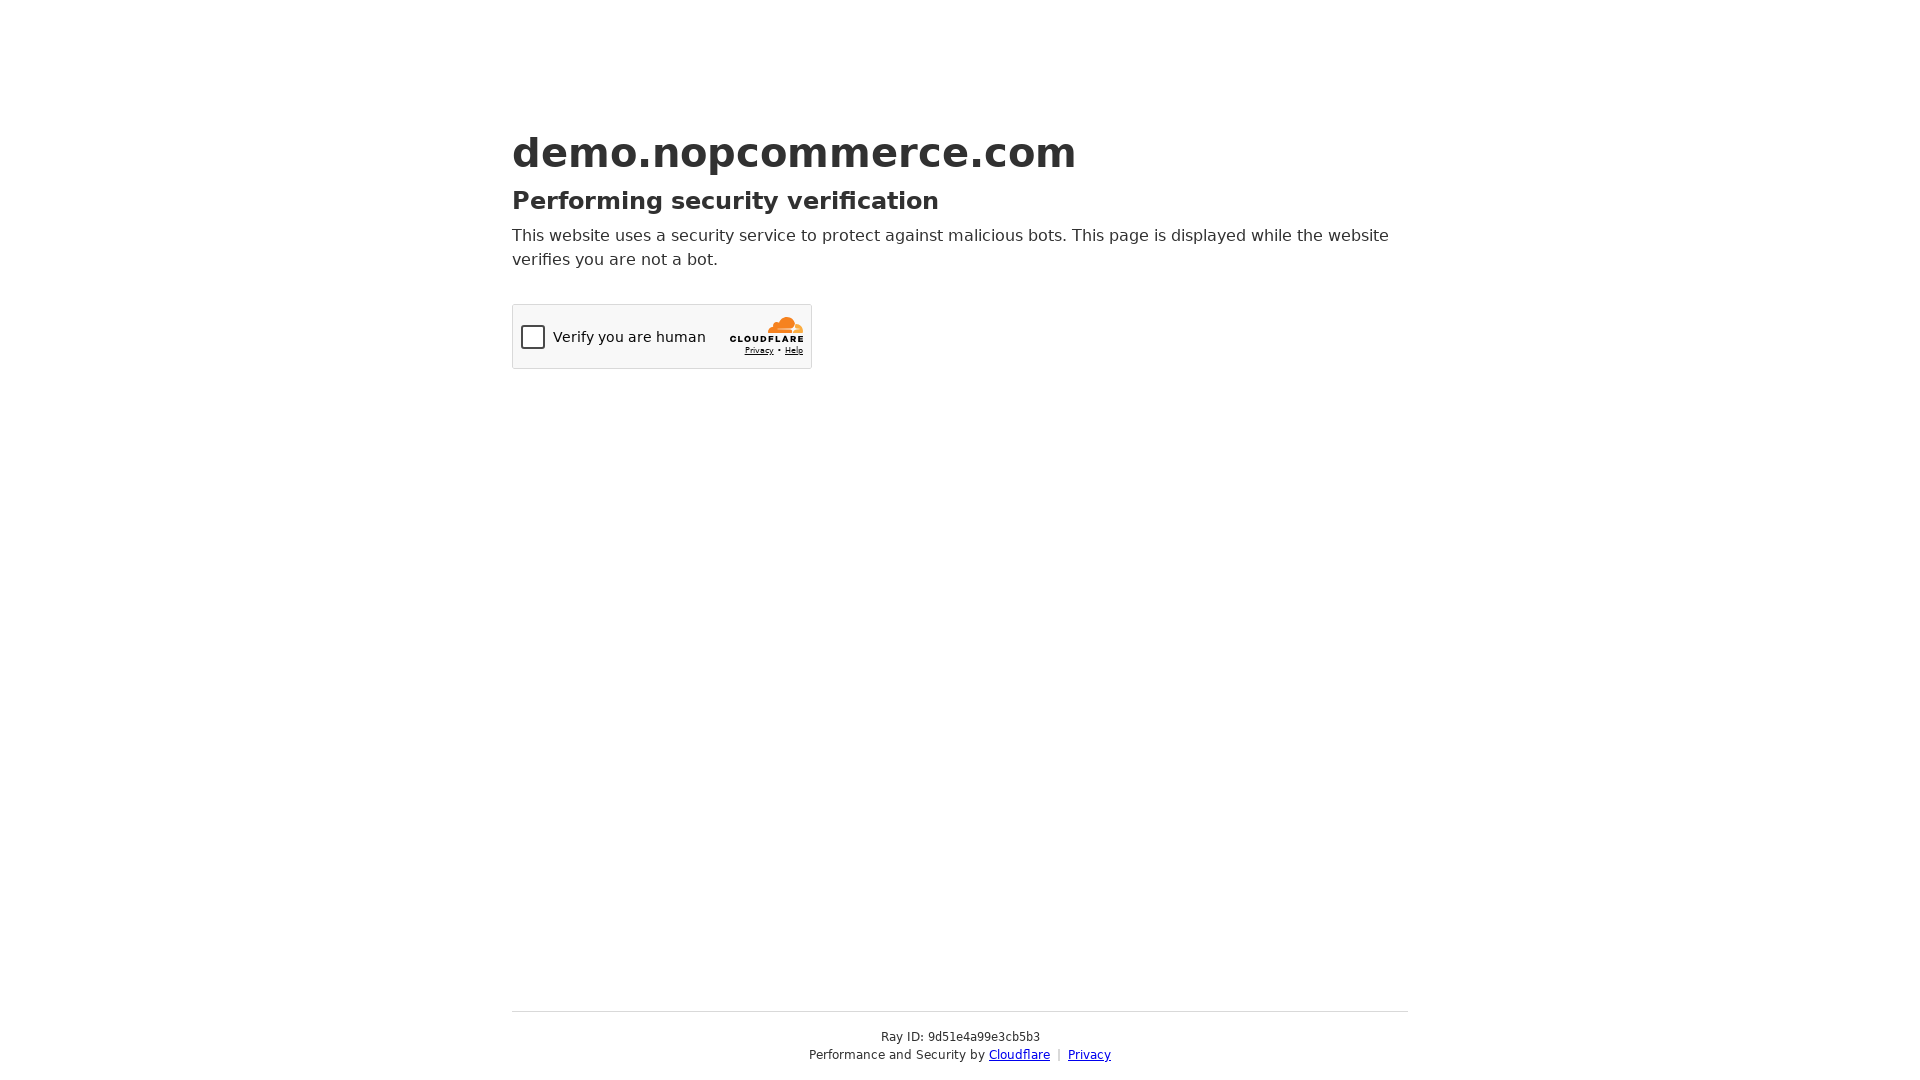